Tests browser window handling by clicking the "New Window" button, switching to the new window, and verifying the heading text is displayed

Starting URL: https://demoqa.com/browser-windows

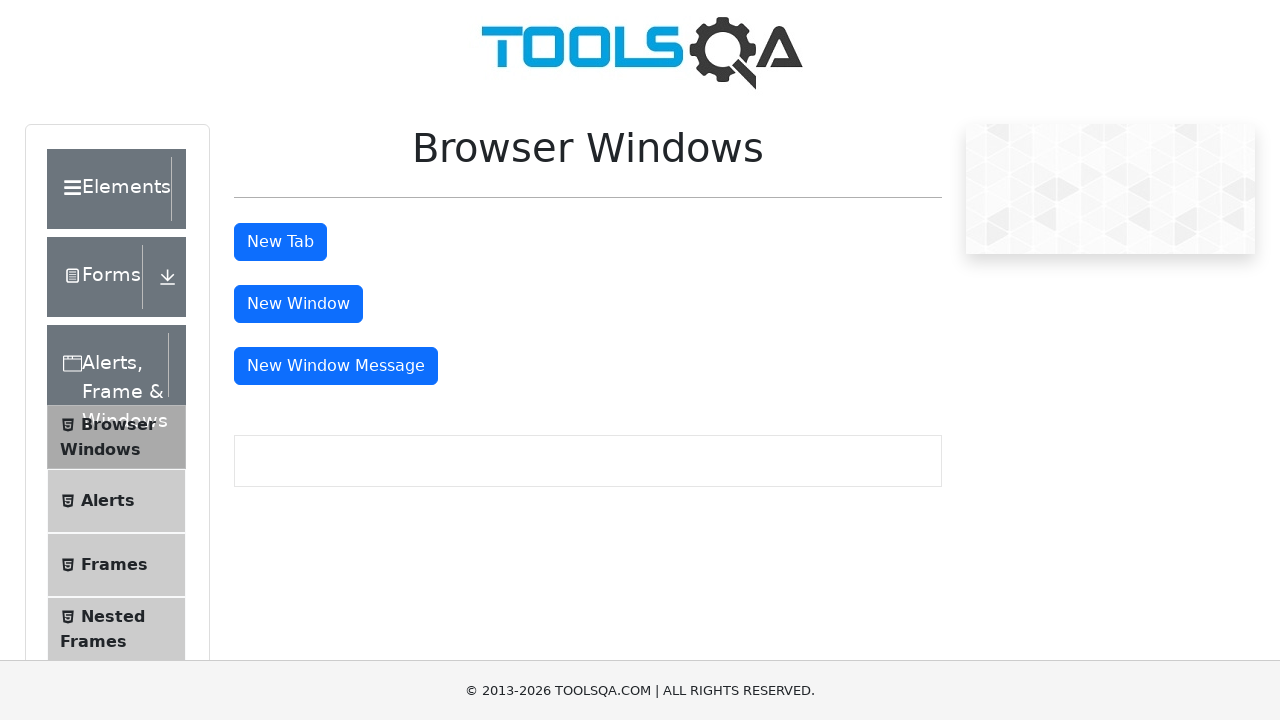

Clicked the 'New Window' button at (298, 304) on button#windowButton
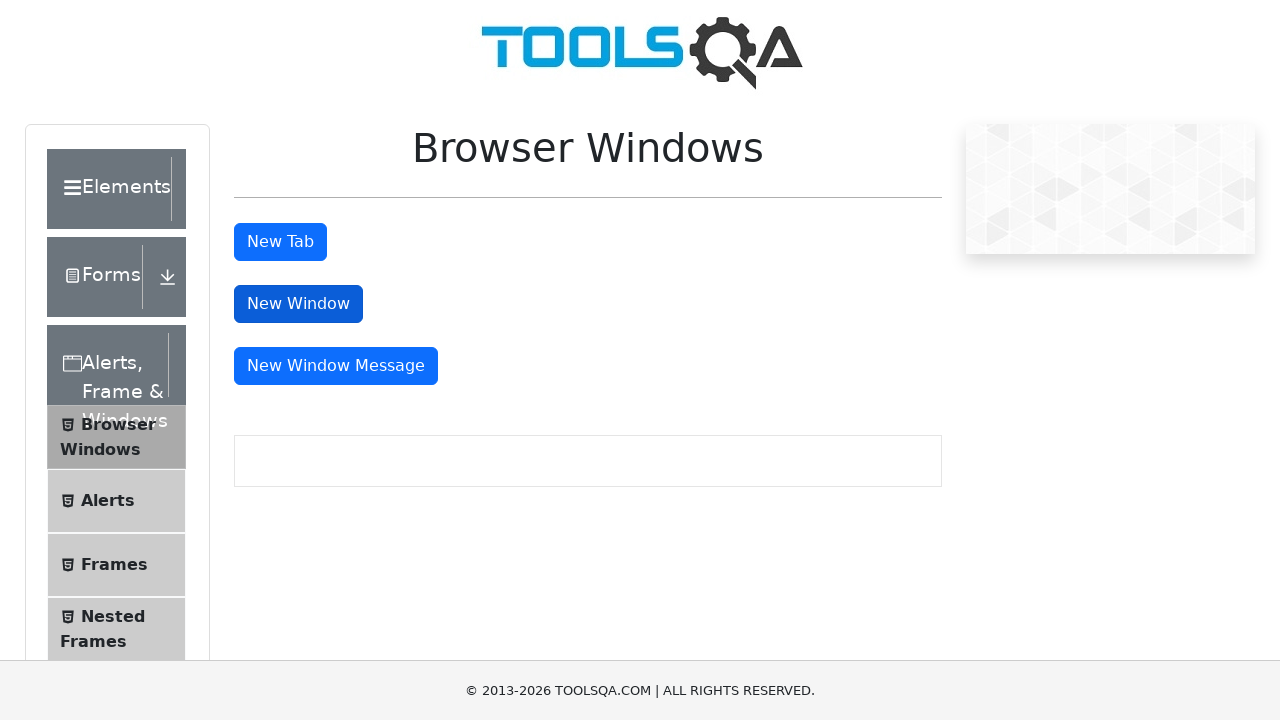

Clicked the 'New Window' button and captured new page context at (298, 304) on button#windowButton
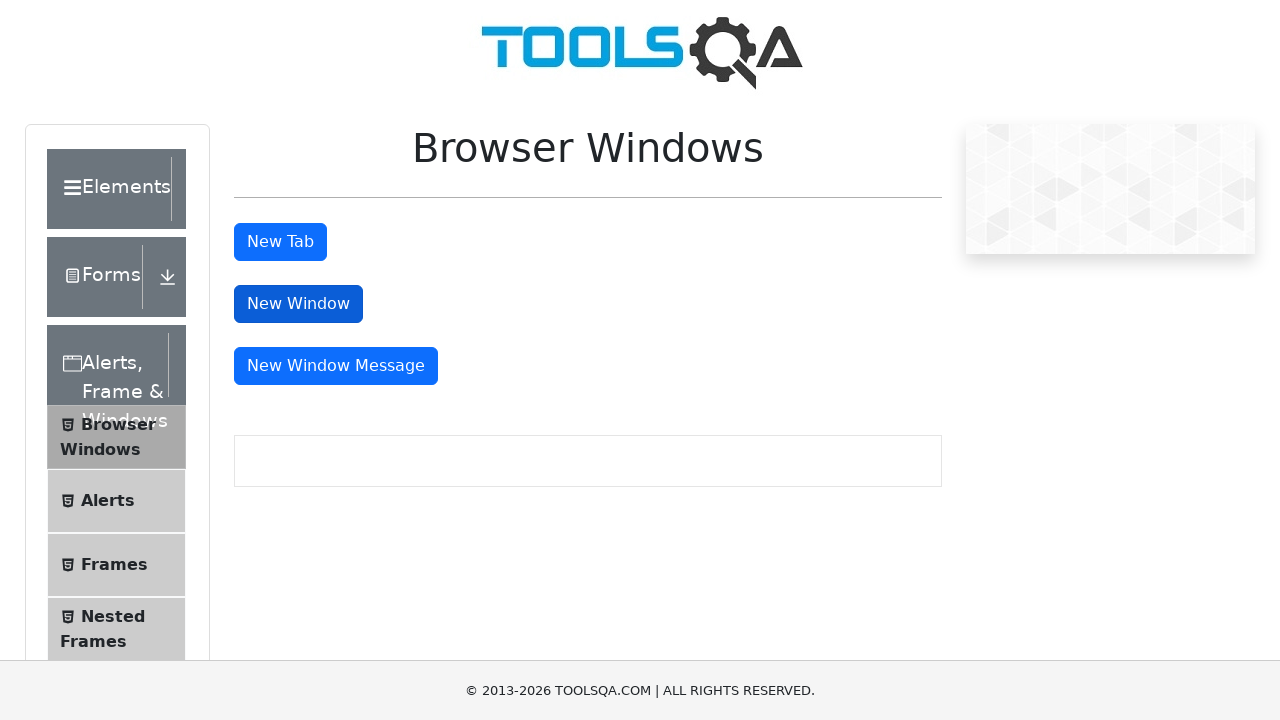

Retrieved the new window page object
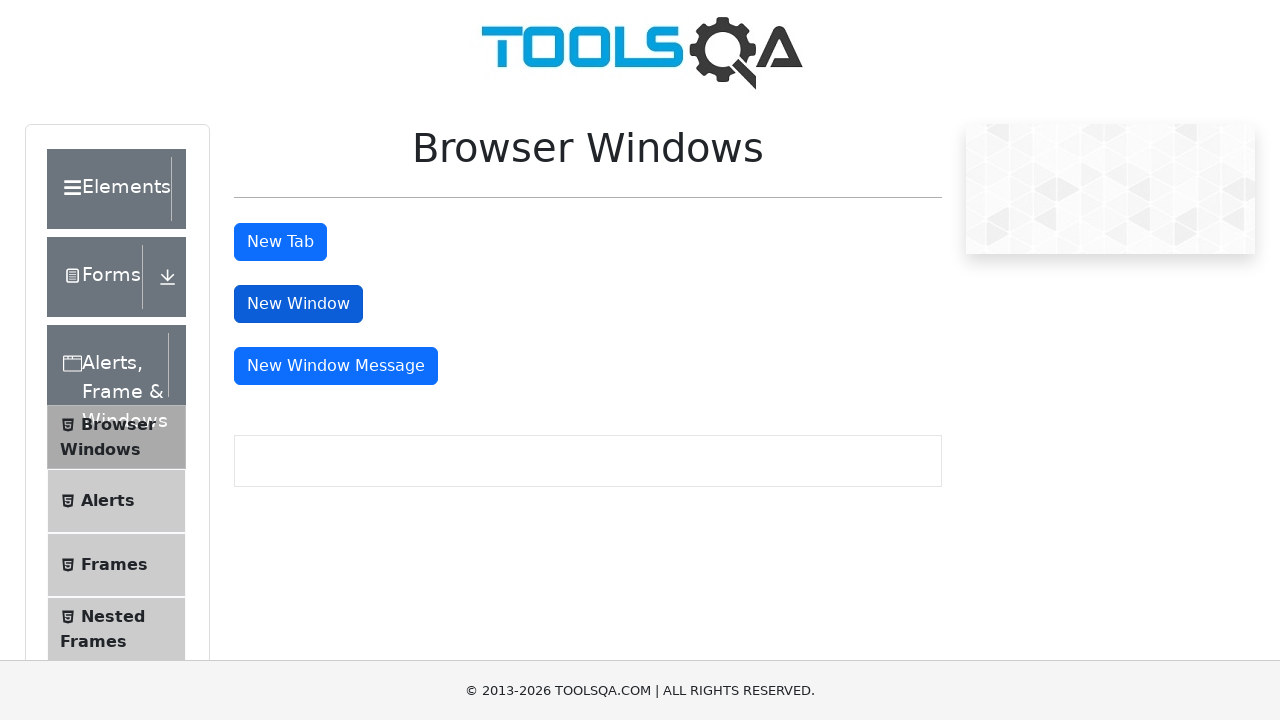

New window page loaded successfully
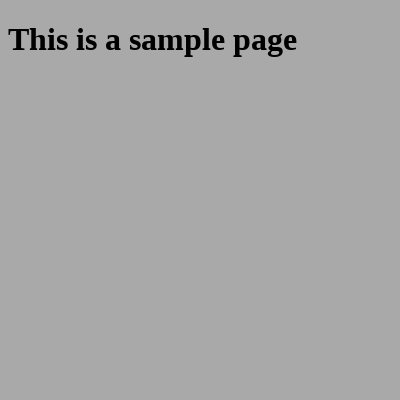

Heading element 'h1#sampleHeading' is visible
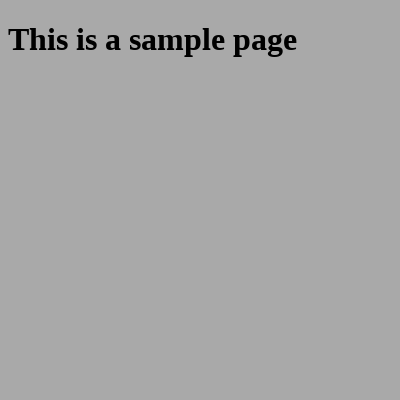

Located the heading element
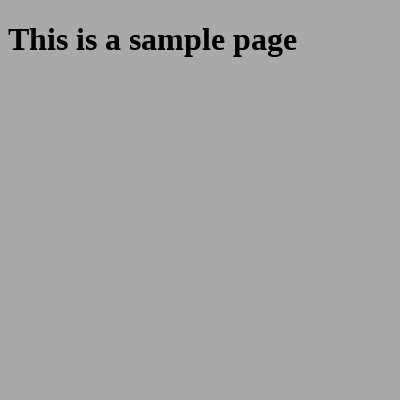

Retrieved heading text: This is a sample page
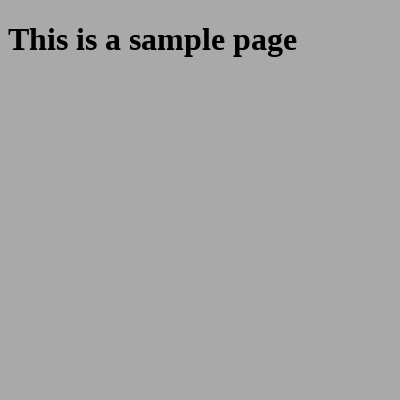

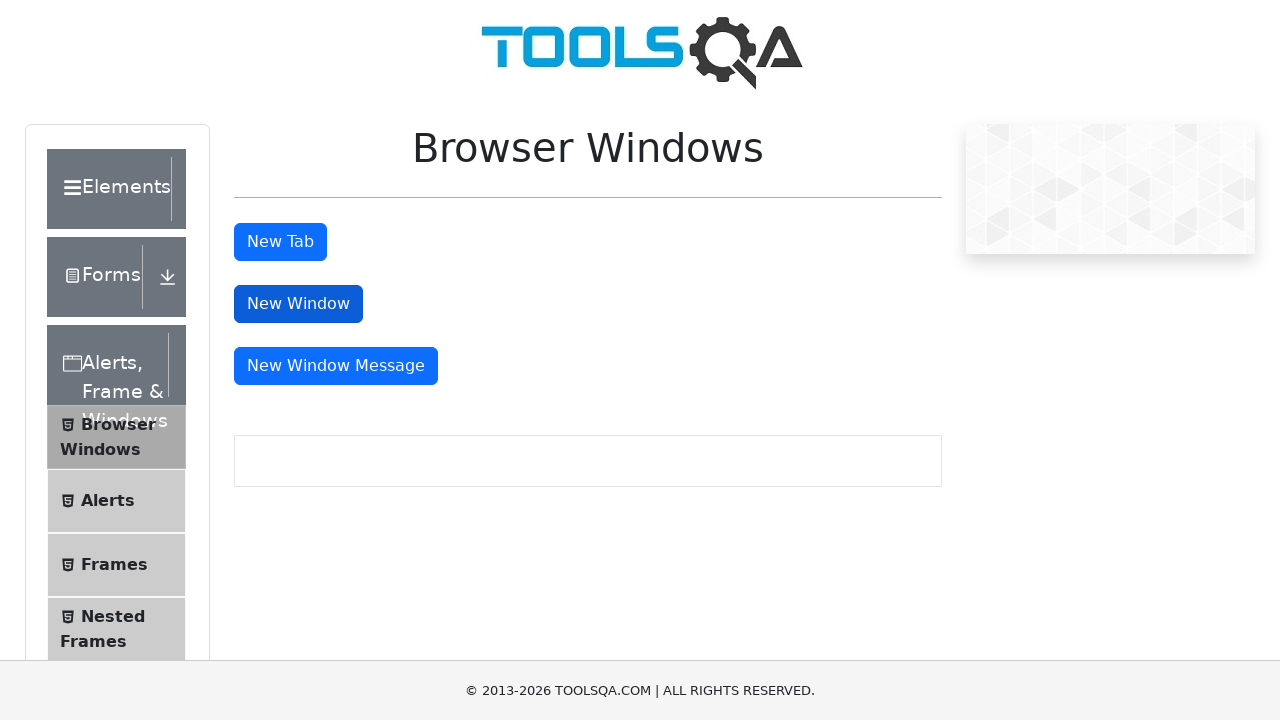